Tests the complete e-commerce flow on Demoblaze: adding two products to cart (Samsung Galaxy S6 and Nokia Lumia 1520), viewing cart, filling checkout form with customer details, and completing the purchase to verify confirmation message.

Starting URL: https://www.demoblaze.com/

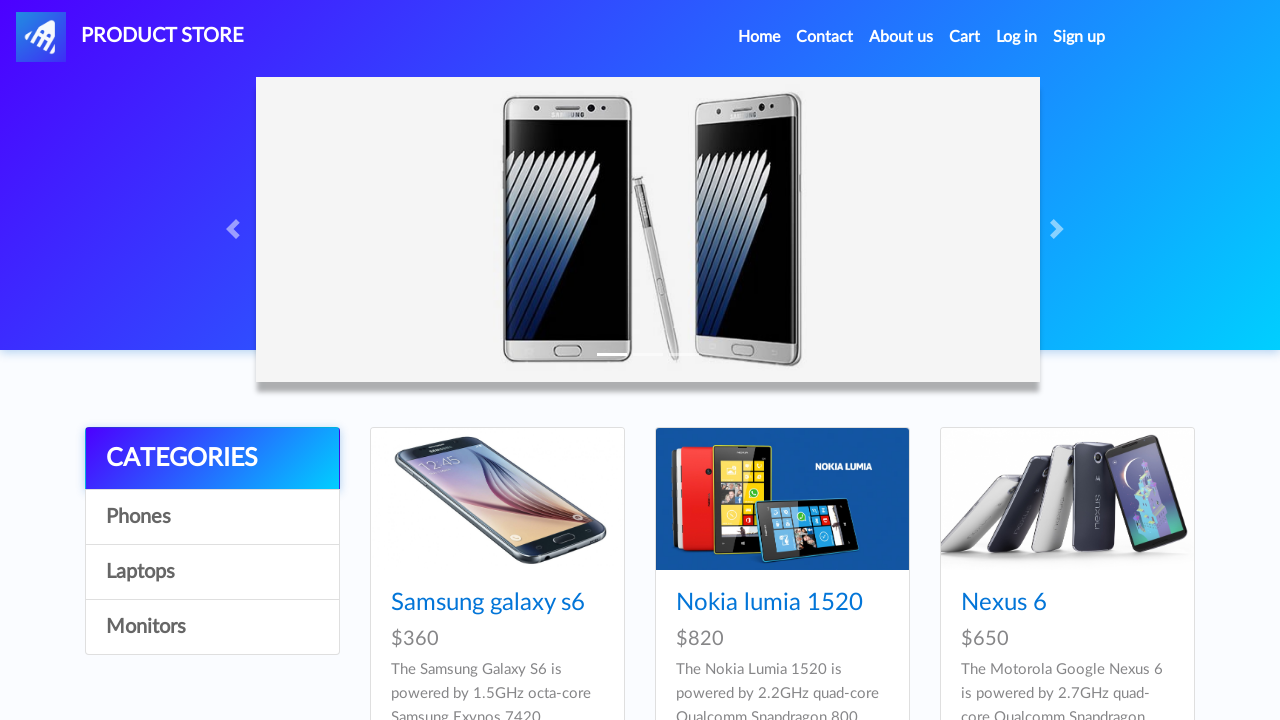

Clicked on Samsung Galaxy S6 product at (488, 603) on a:has-text('Samsung galaxy s6')
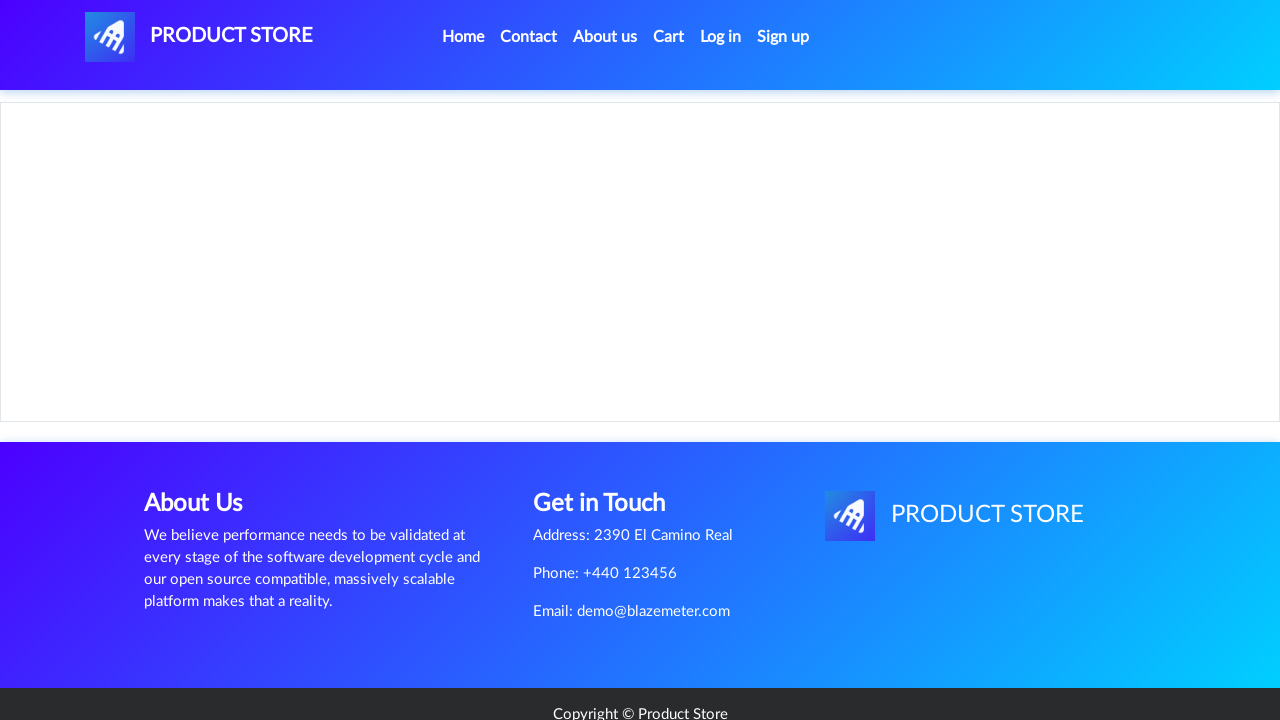

Product page loaded with content visible
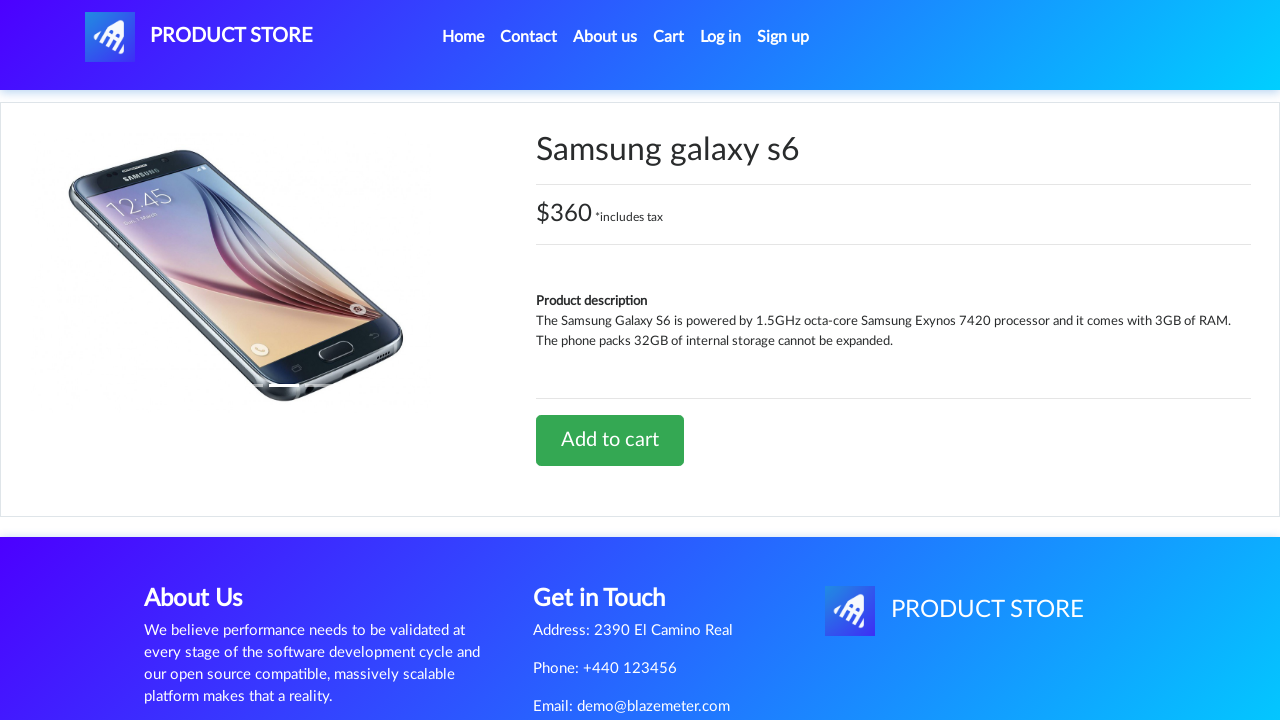

Clicked 'Add to cart' button for Samsung Galaxy S6 at (610, 440) on a:has-text('Add to cart')
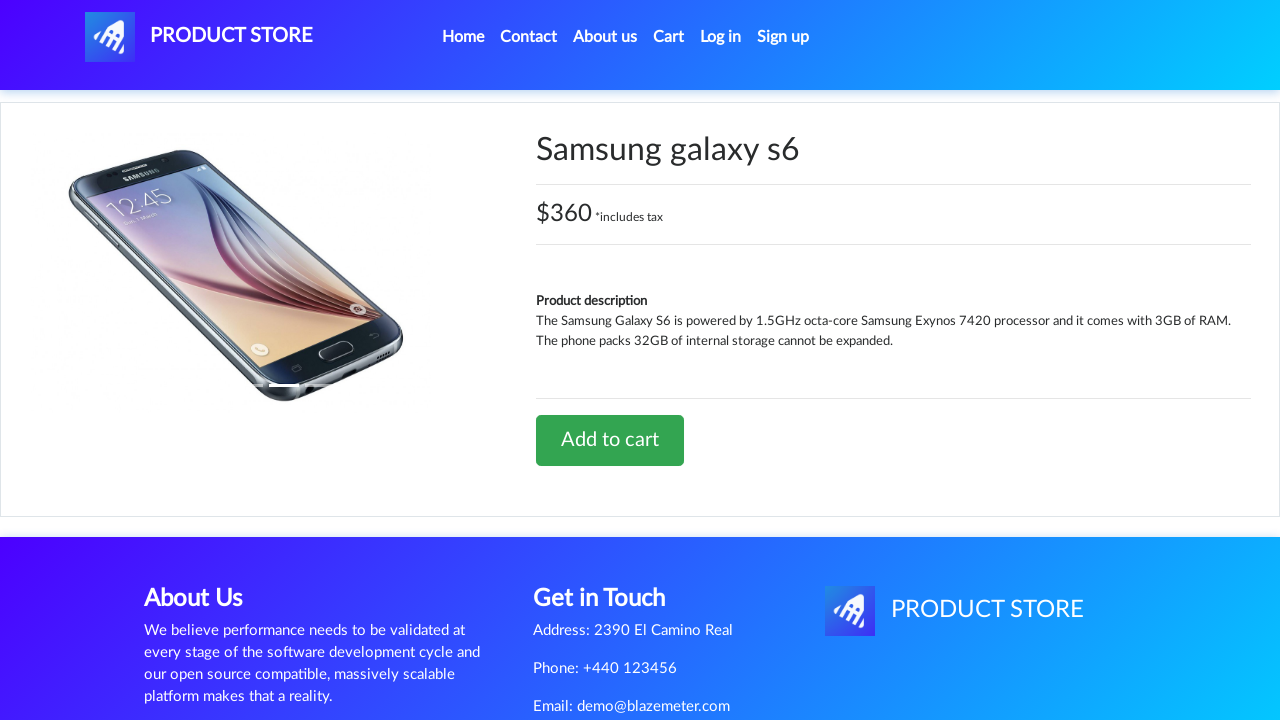

Alert dialog accepted after adding Samsung Galaxy S6 to cart
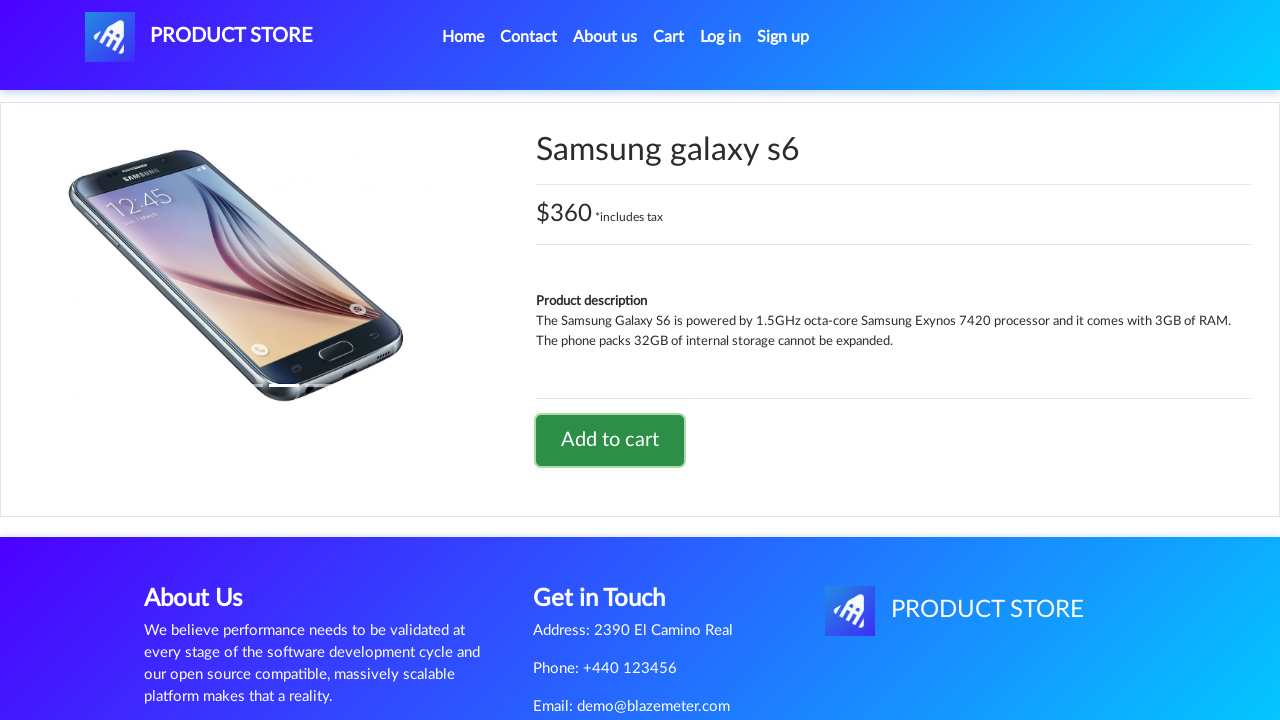

Clicked navbar brand to return to home page at (199, 37) on a.navbar-brand
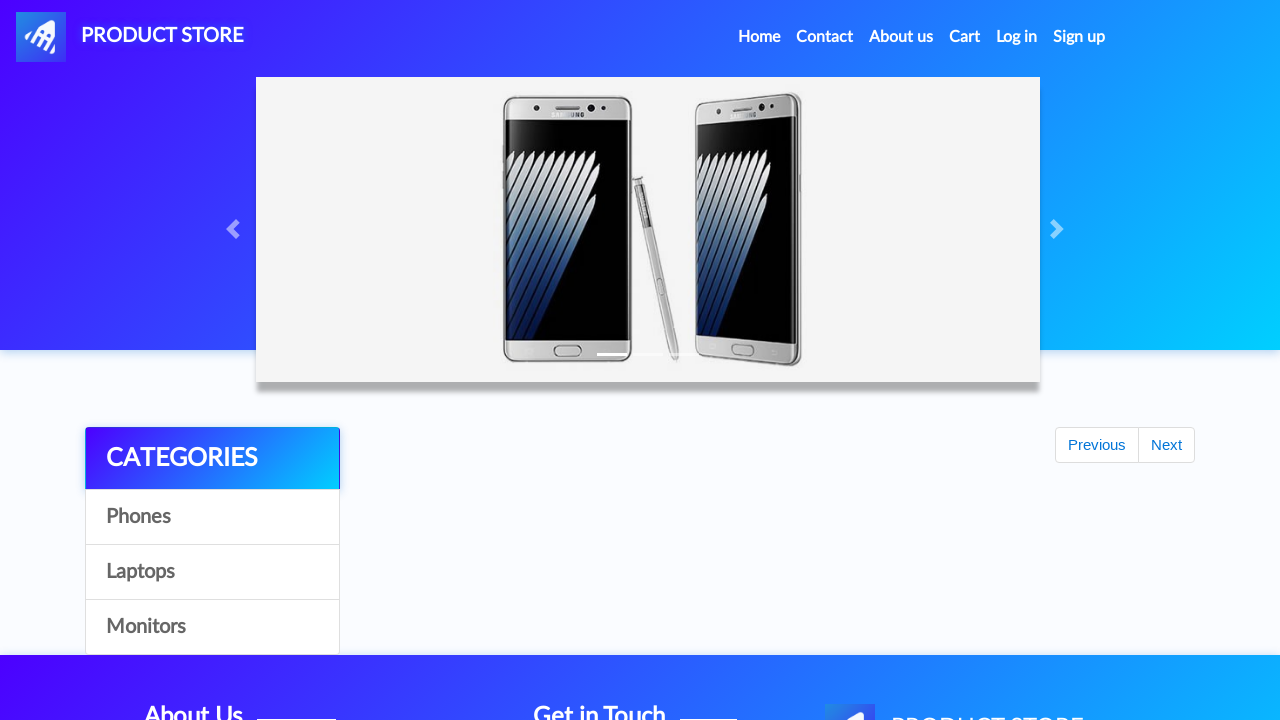

Home page products loaded
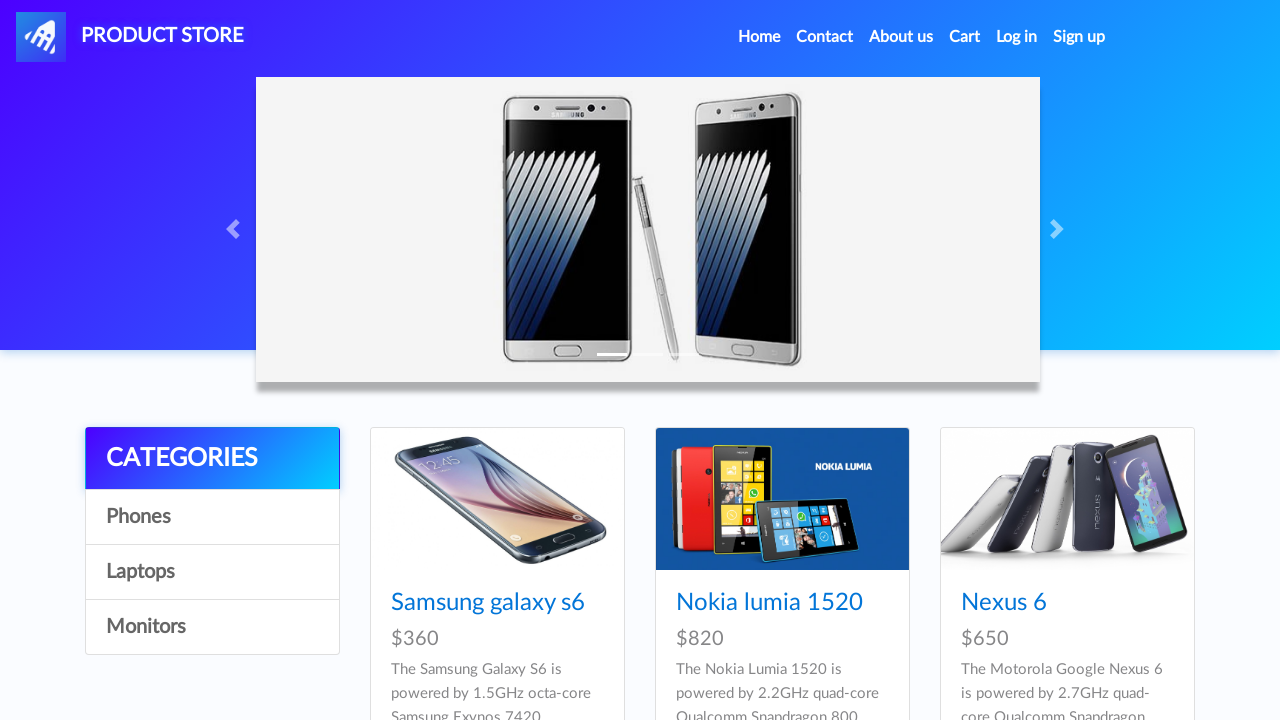

Clicked on Nokia Lumia 1520 product at (769, 603) on a:has-text('Nokia lumia 1520')
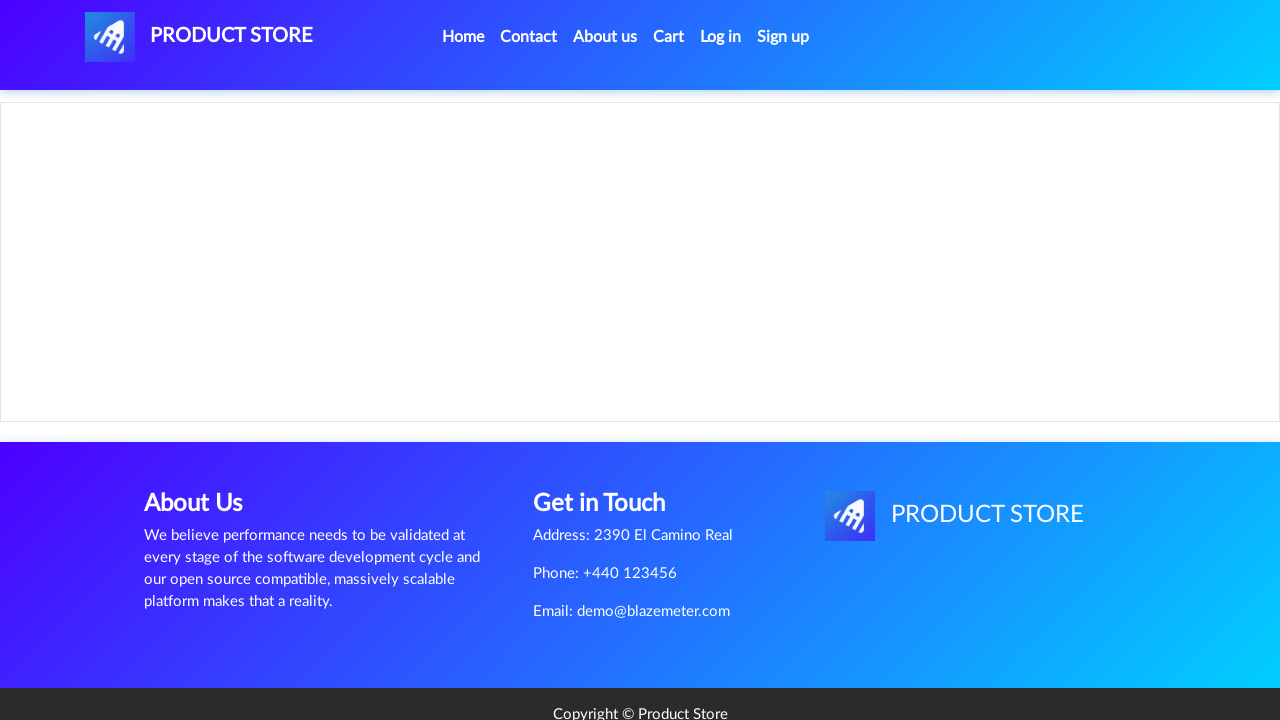

Nokia Lumia 1520 product page loaded
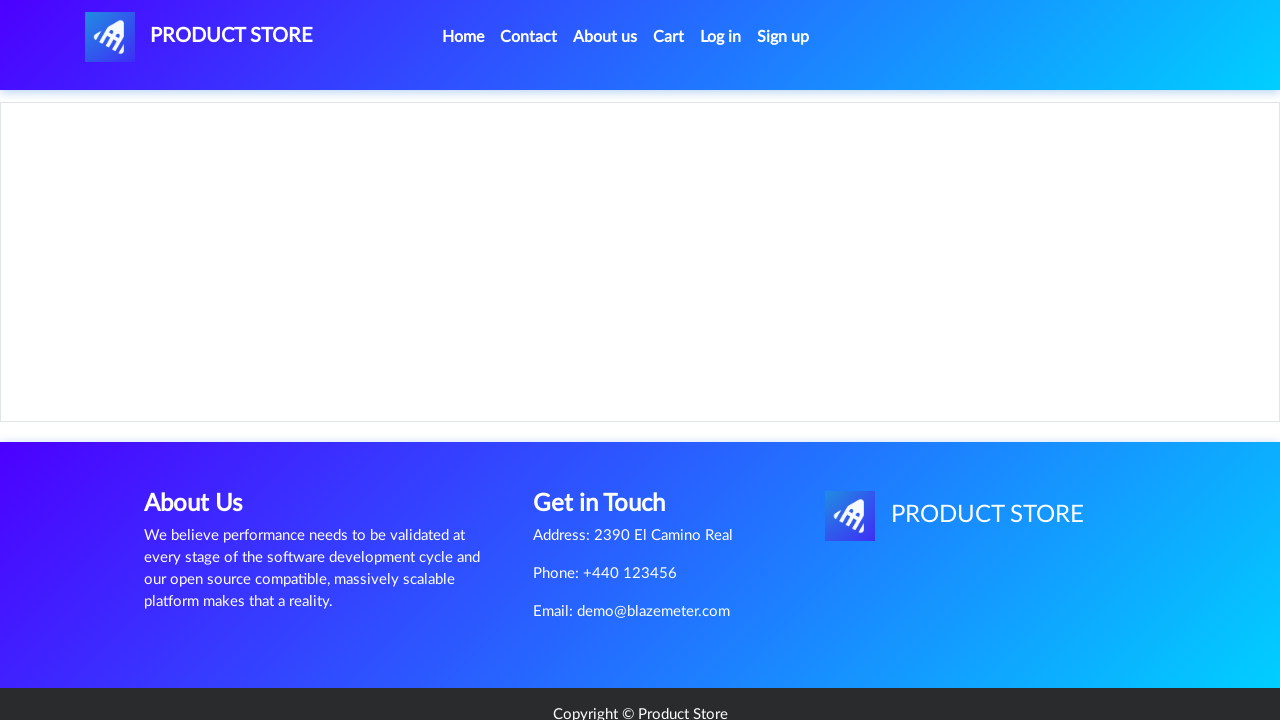

Clicked 'Add to cart' button for Nokia Lumia 1520 at (610, 440) on a:has-text('Add to cart')
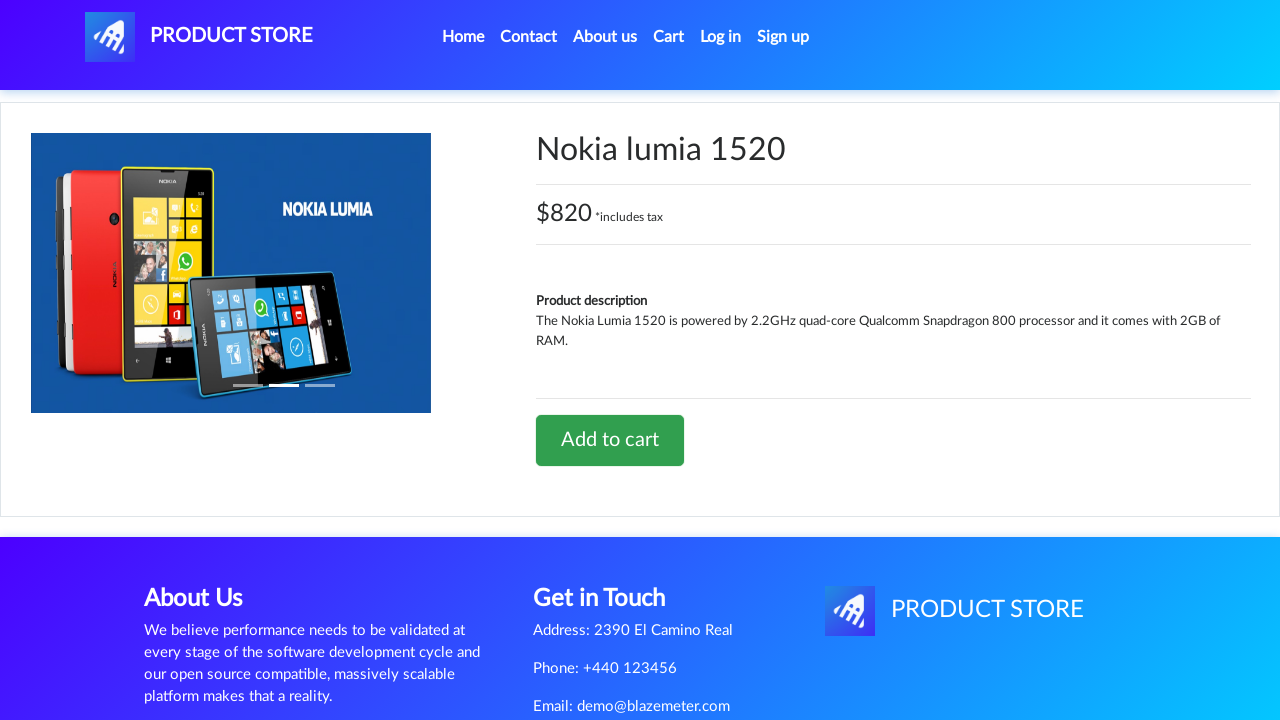

Alert dialog accepted after adding Nokia Lumia 1520 to cart
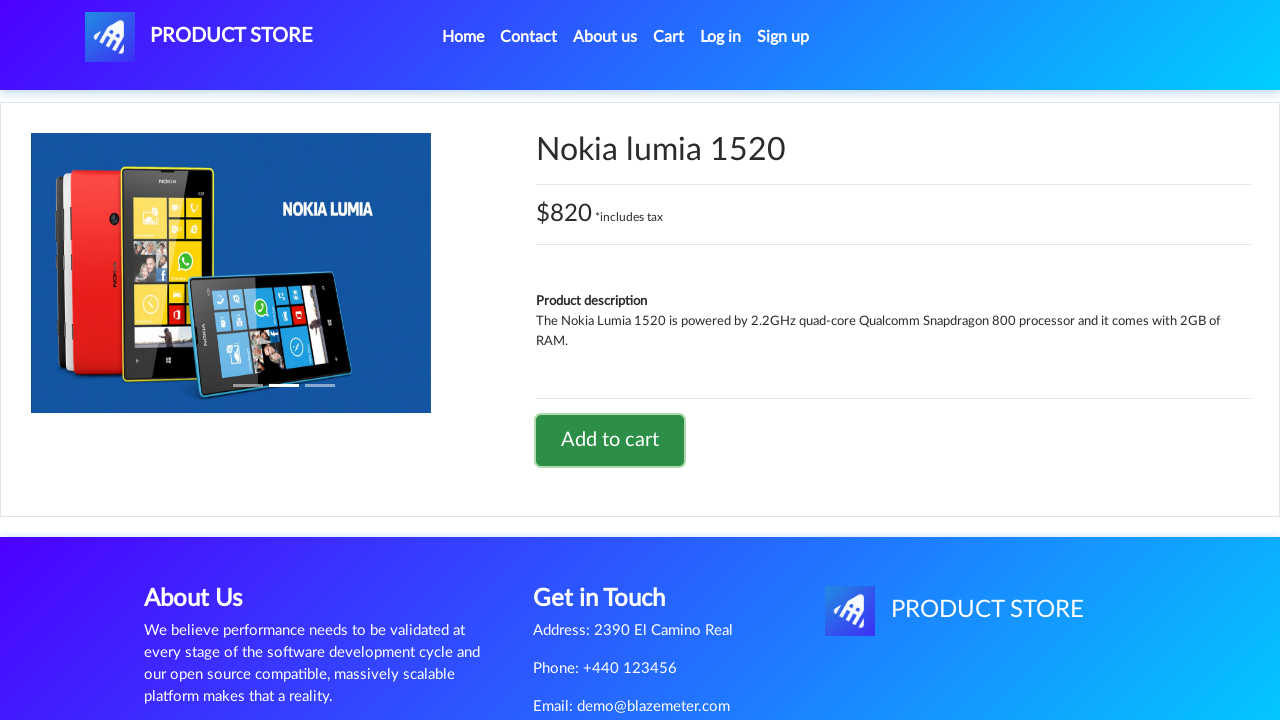

Clicked cart button to view shopping cart at (669, 37) on #cartur
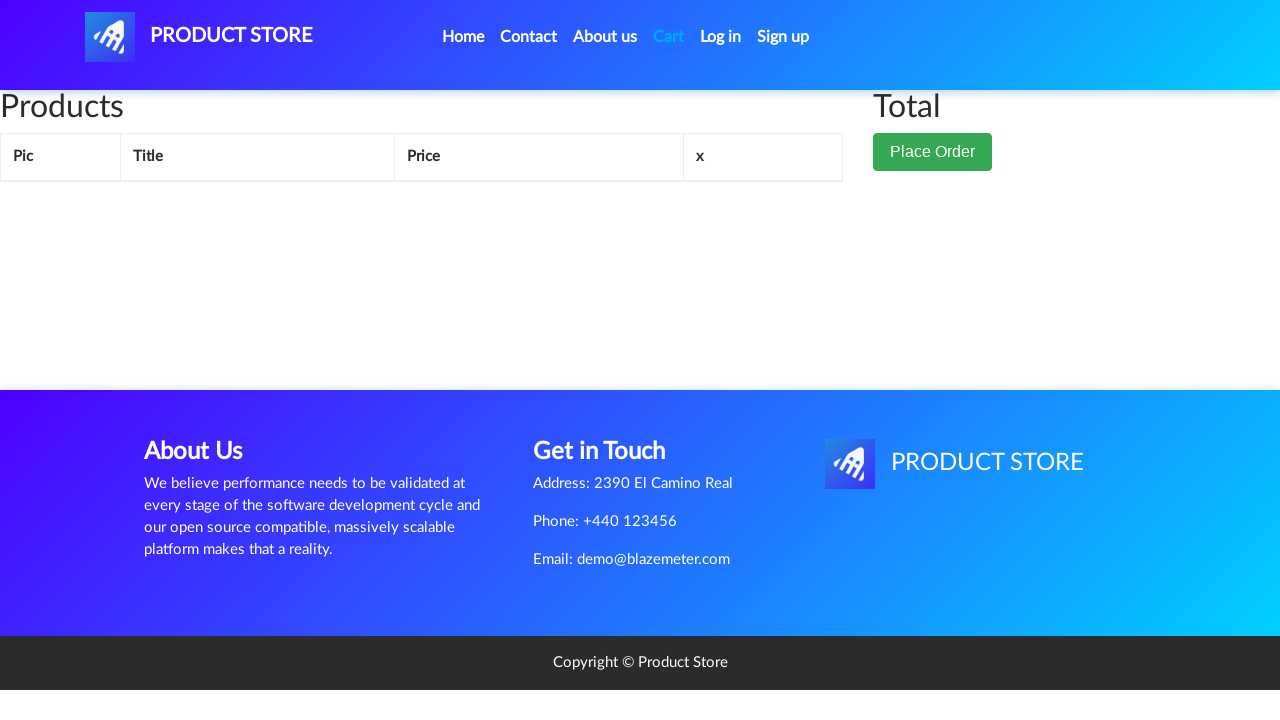

Cart page loaded with both products visible
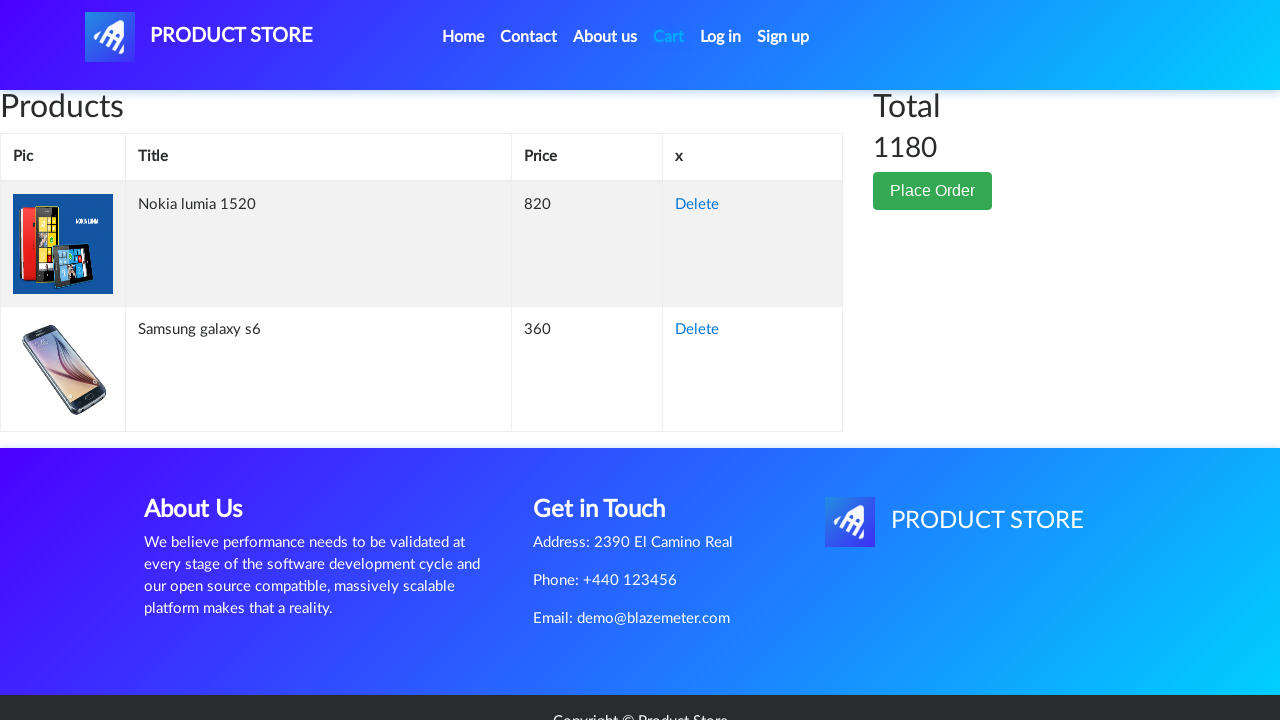

Clicked 'Place Order' button to open checkout form at (933, 191) on button:has-text('Place Order')
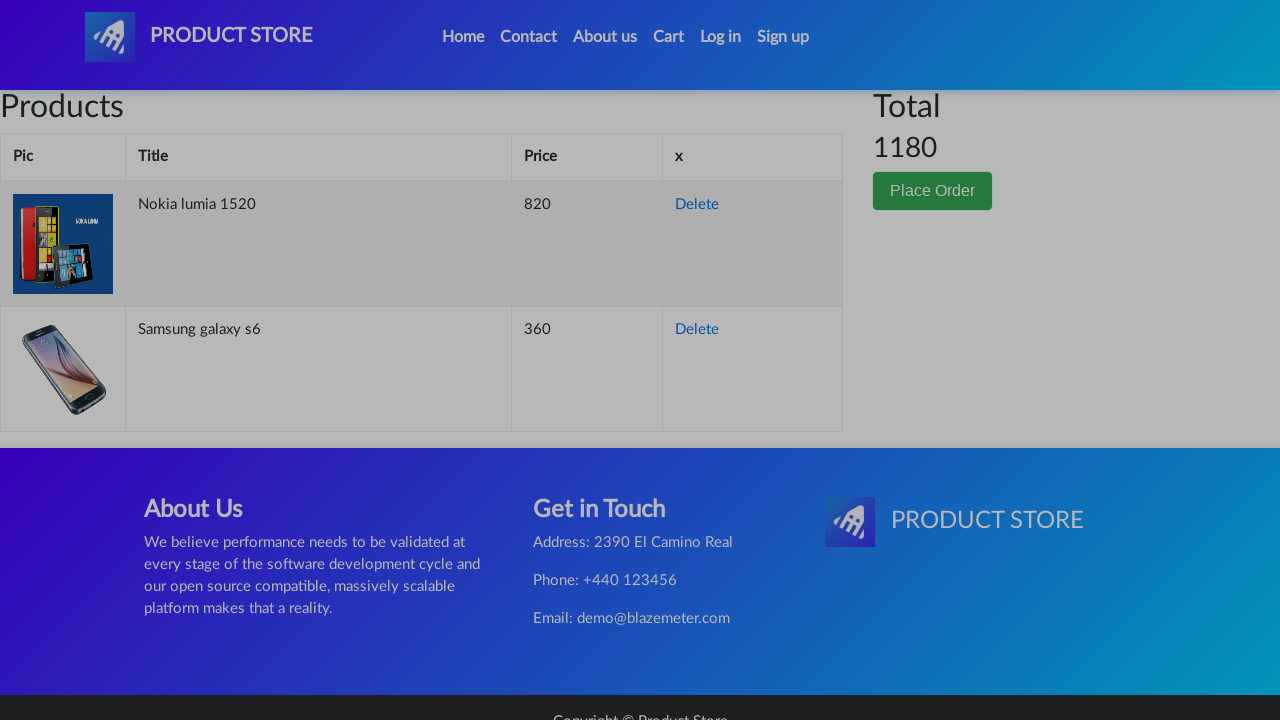

Checkout modal displayed
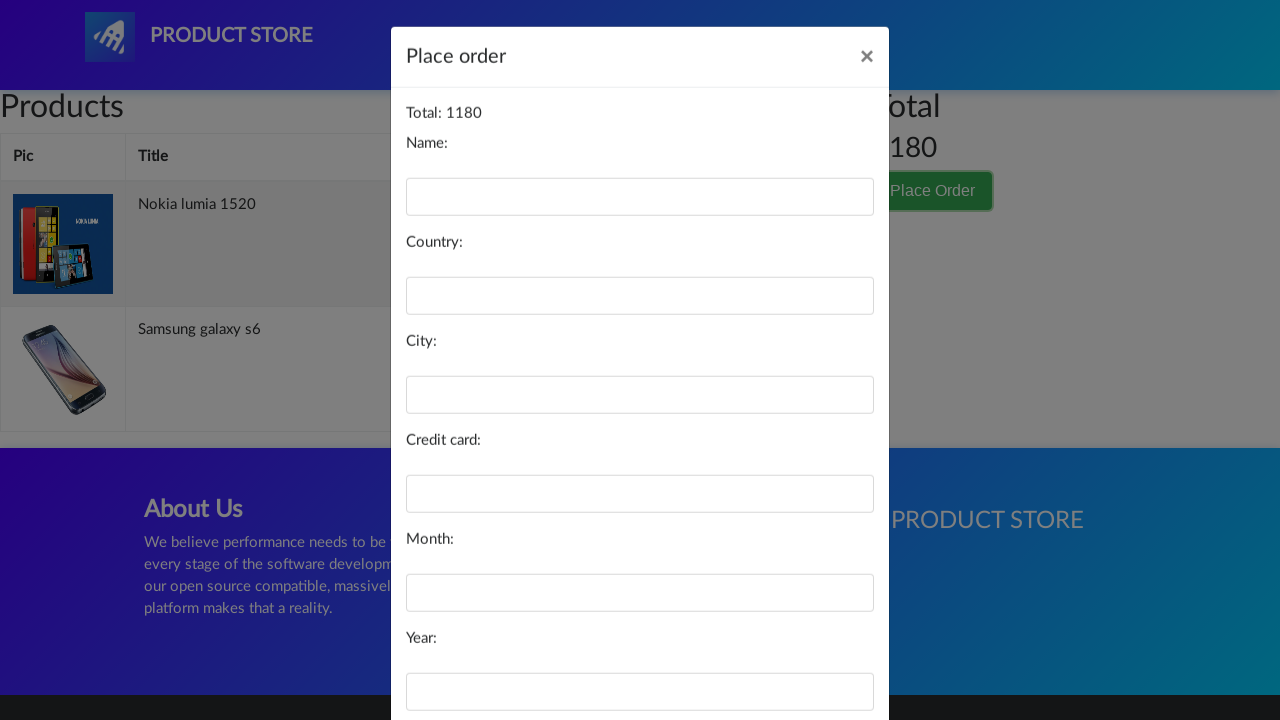

Filled customer name field with 'Rodrigo' on #name
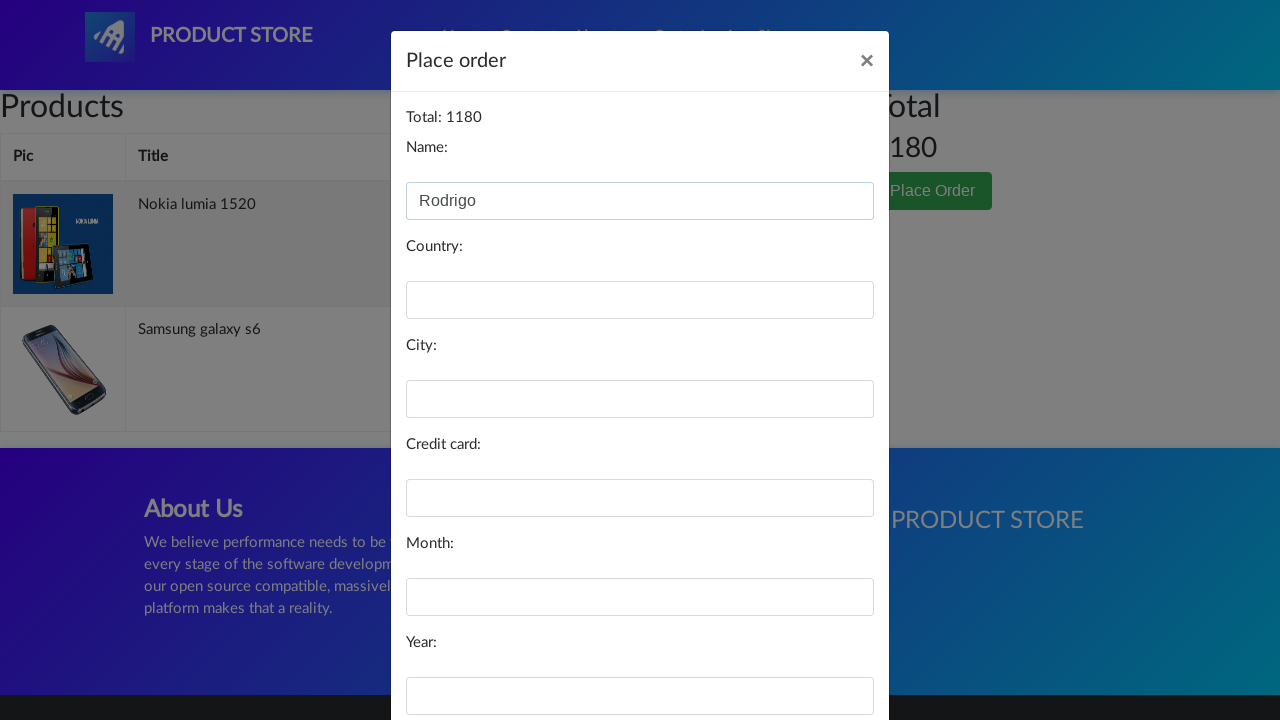

Filled country field with 'Uruguay' on #country
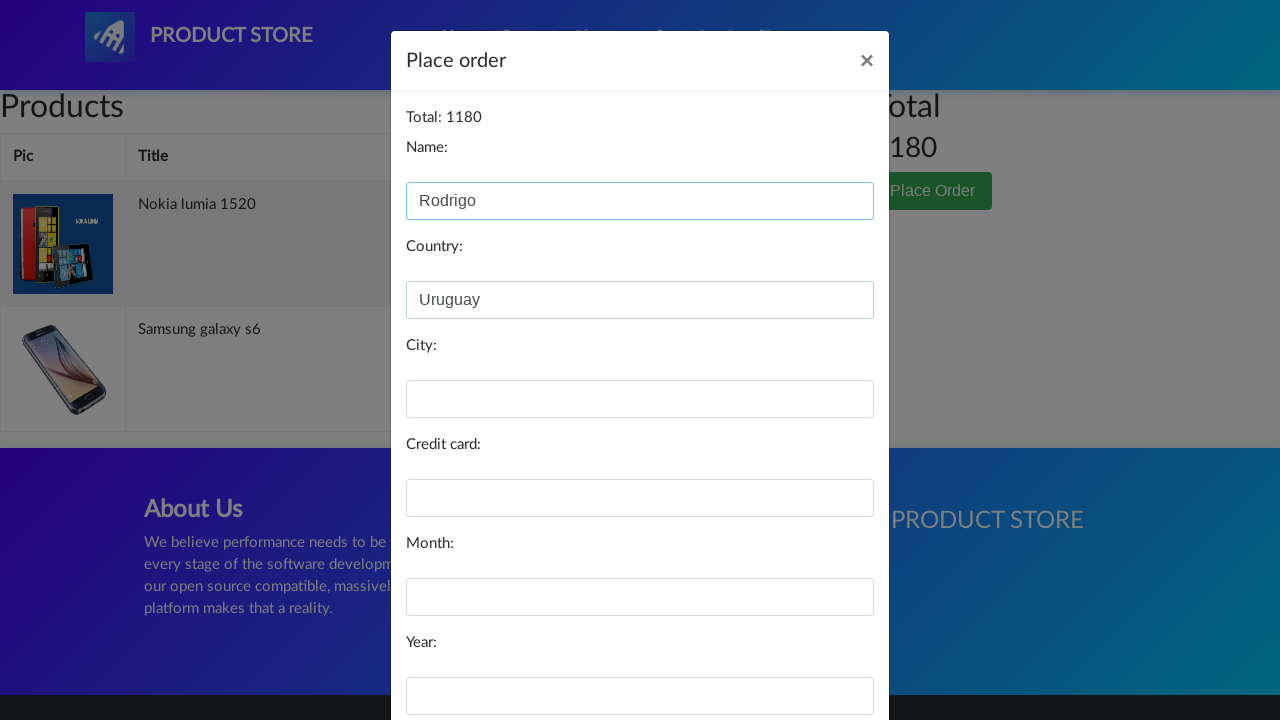

Filled city field with 'Montevideo' on #city
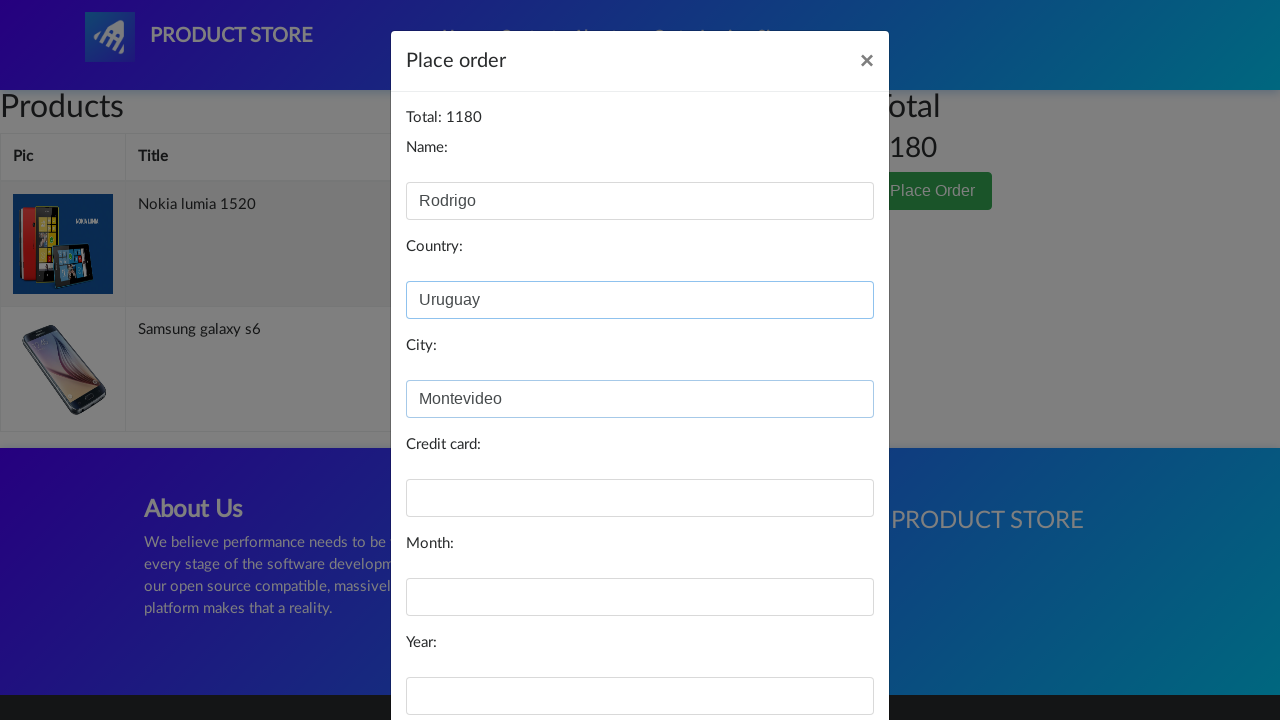

Filled credit card field with test card number on #card
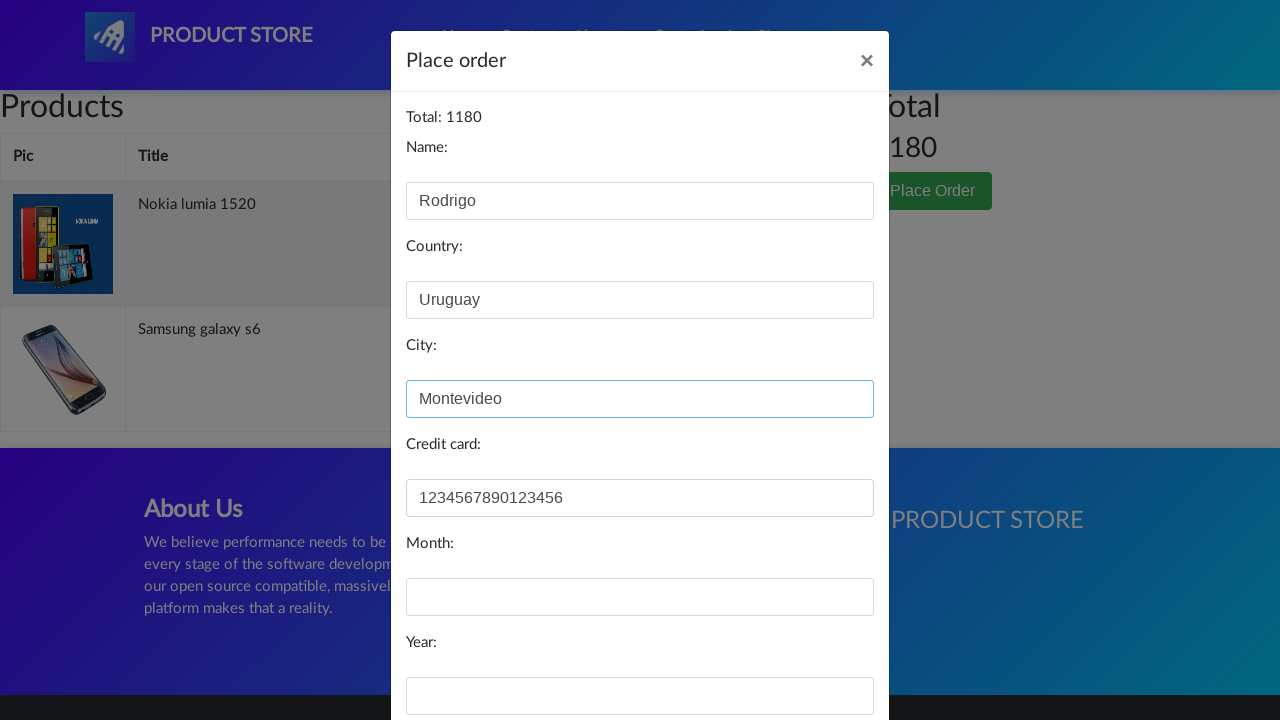

Filled expiration month field with '12' on #month
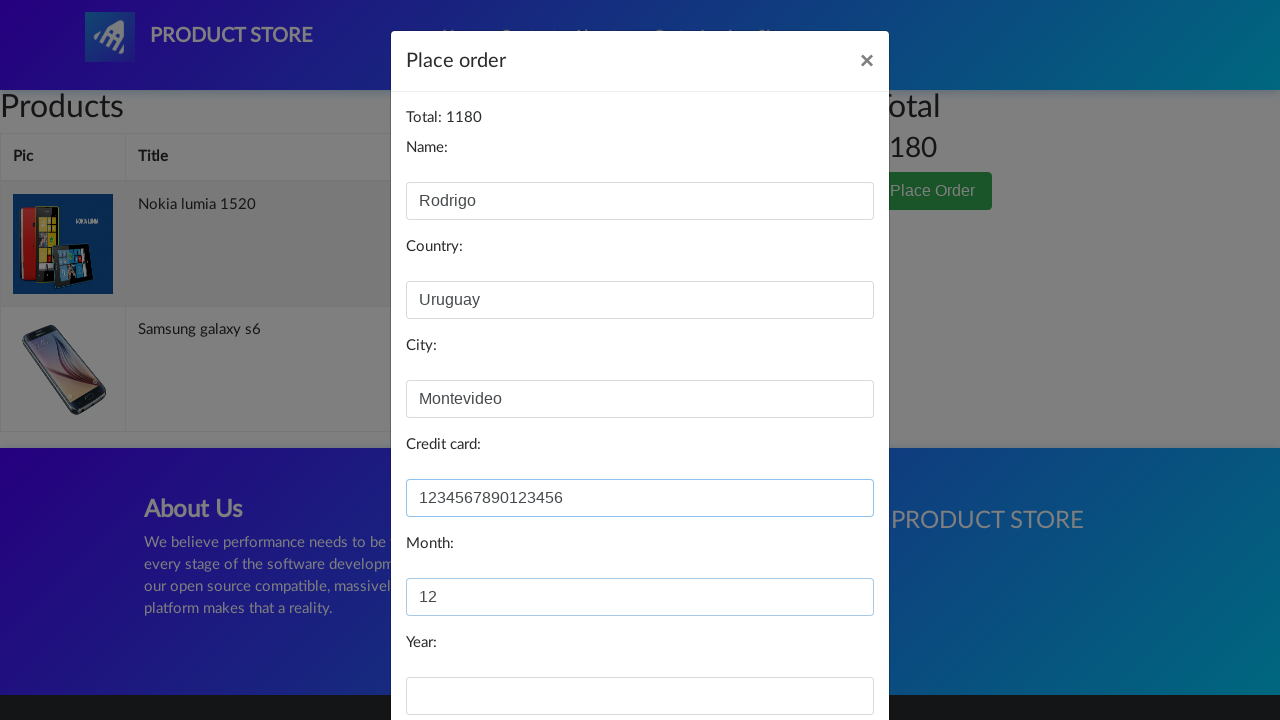

Filled expiration year field with '2025' on #year
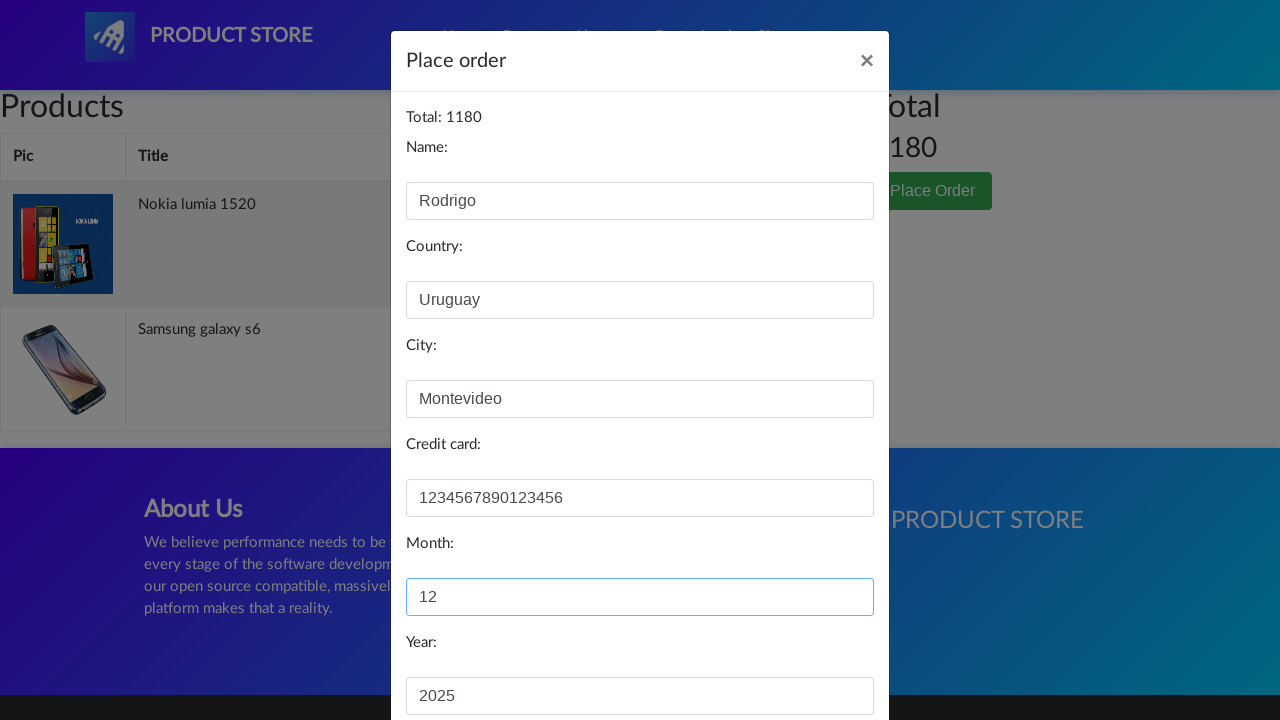

Clicked 'Purchase' button to complete transaction at (823, 655) on button:has-text('Purchase')
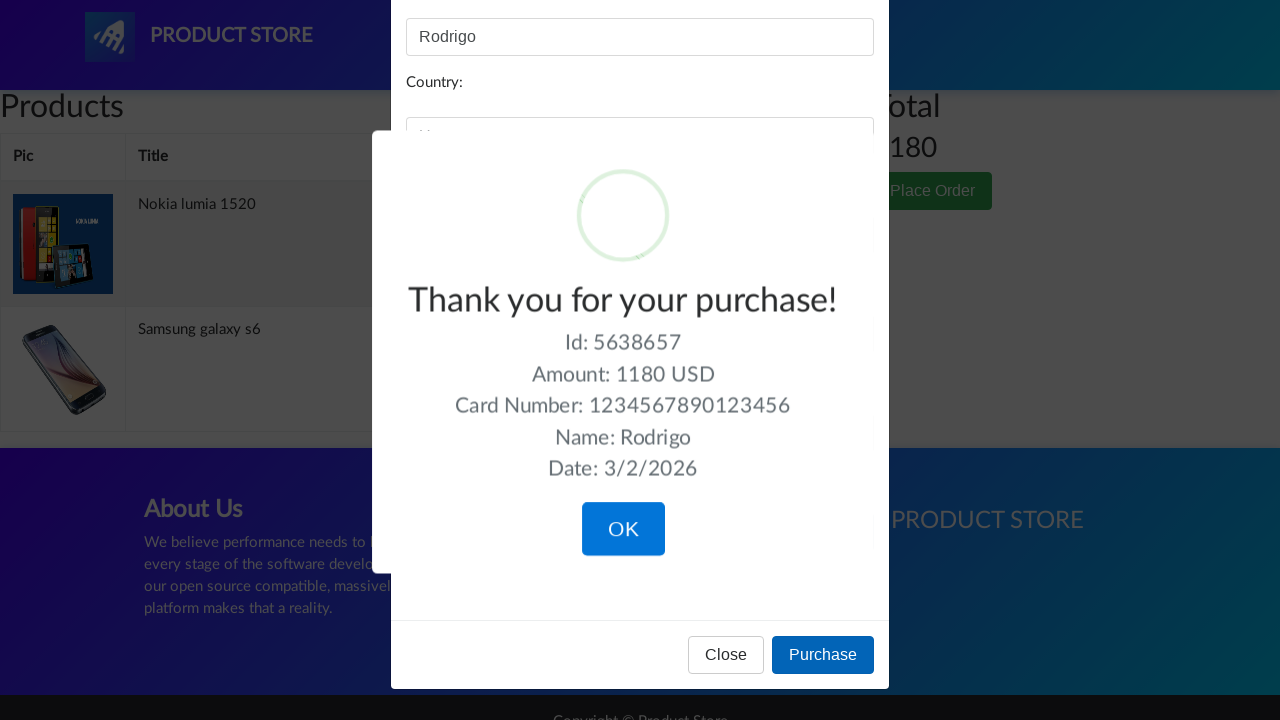

Purchase confirmation message displayed
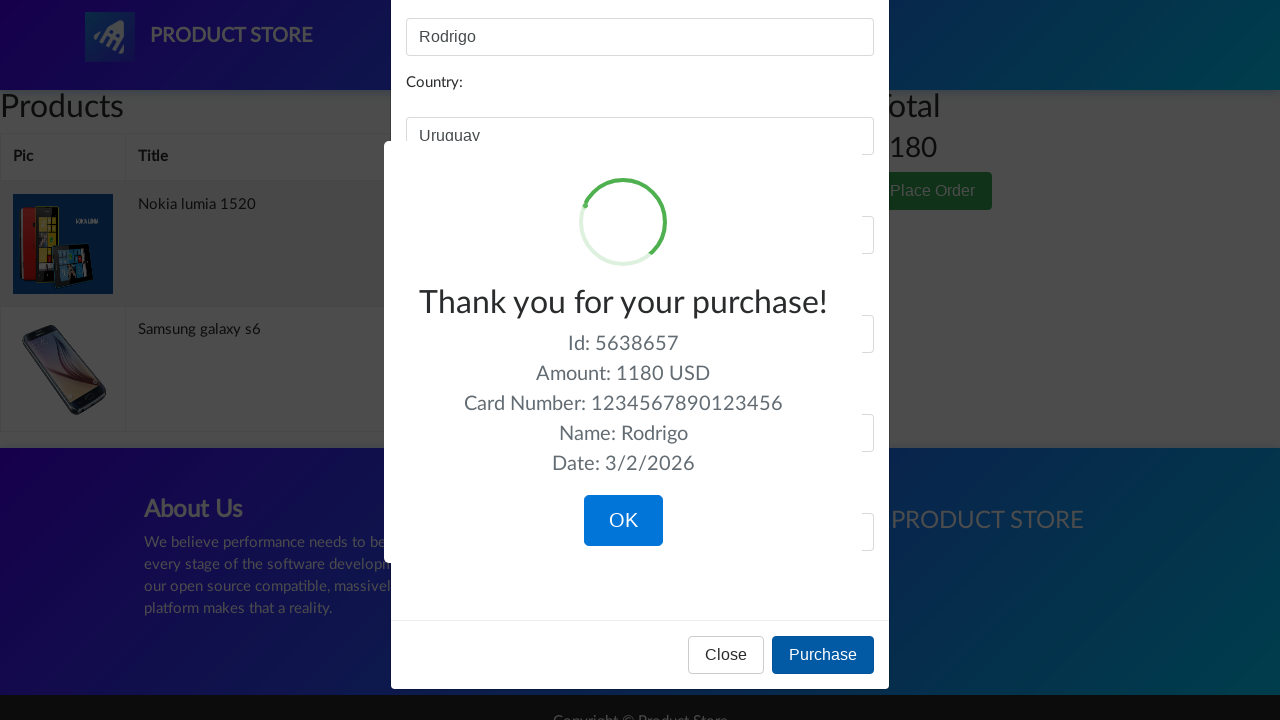

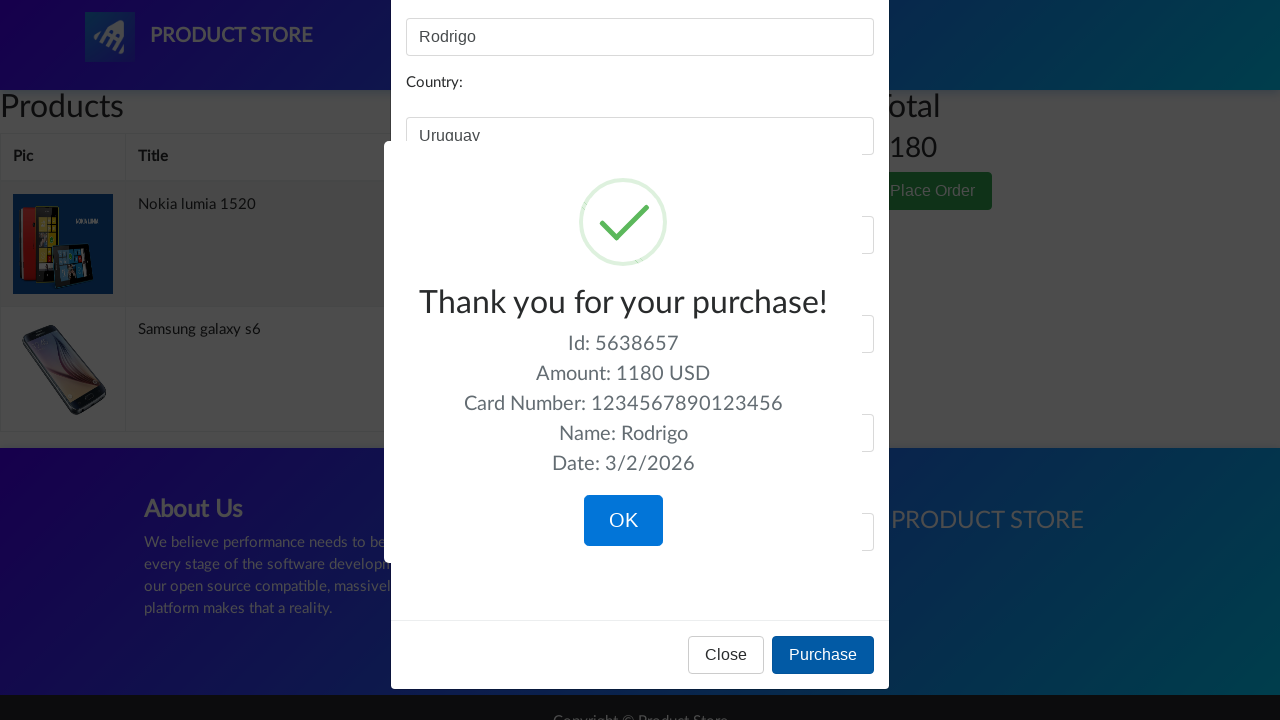